Tests login with non-existent username and valid password format, expecting a "User does not exist" error alert

Starting URL: https://www.demoblaze.com/index.html

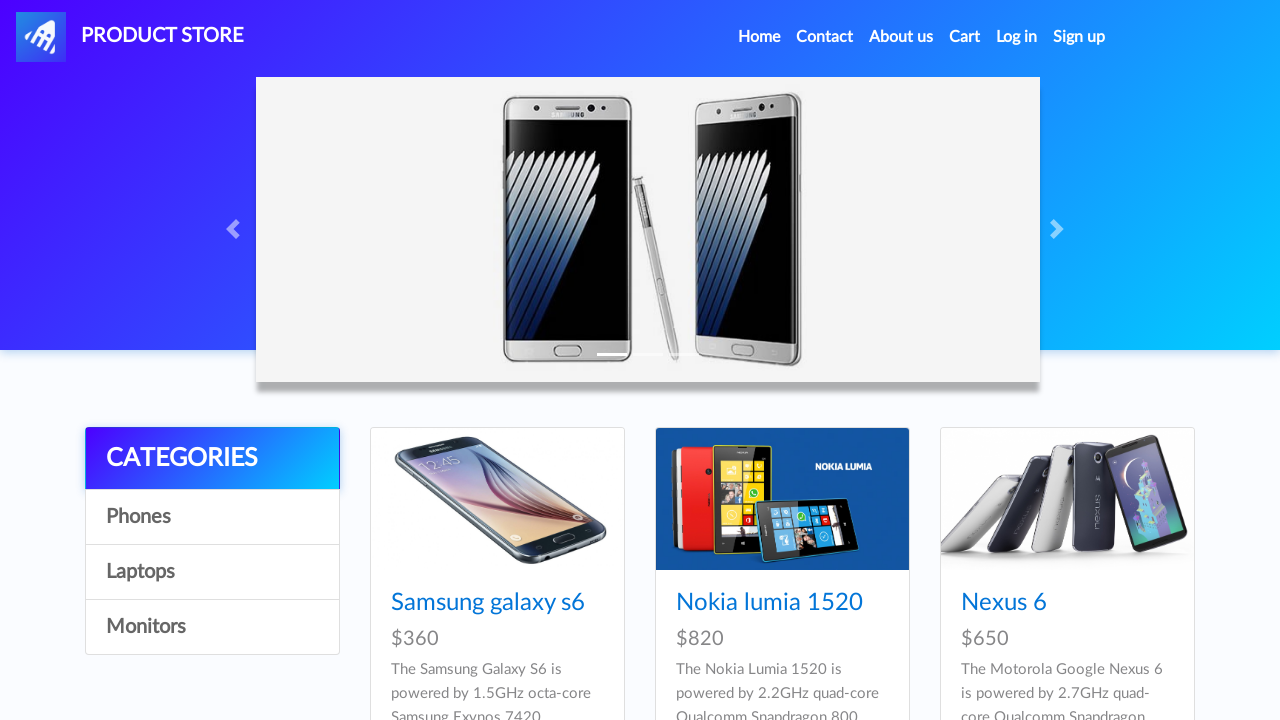

Clicked login button to open modal at (1017, 37) on xpath=//a[@id='login2']
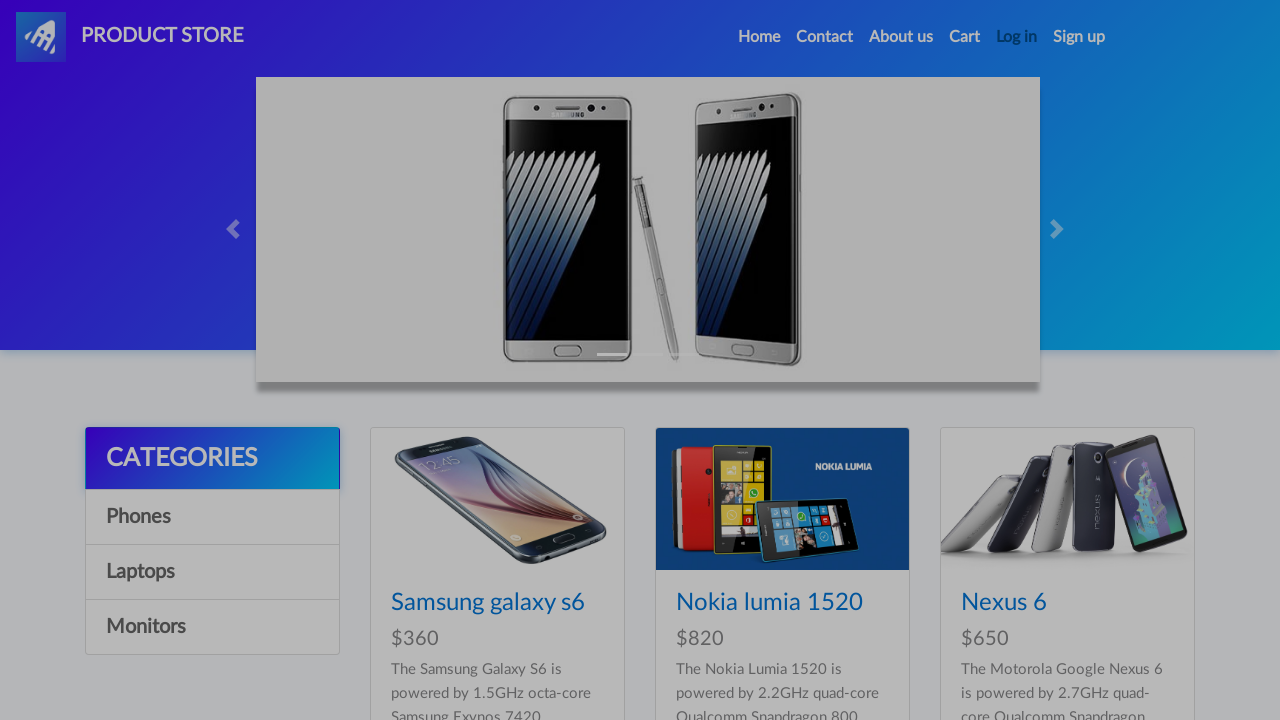

Login modal appeared with username input visible
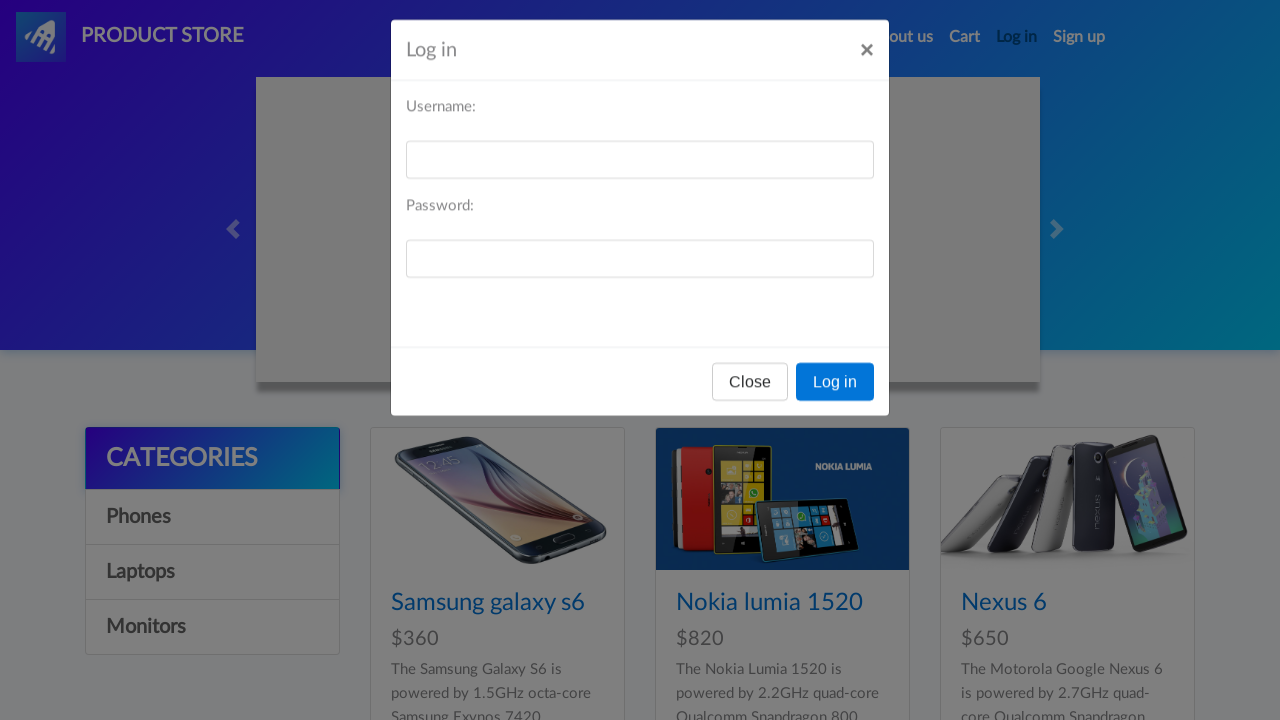

Filled username field with non-existent user 'HienDT Test' on //input[@id='loginusername']
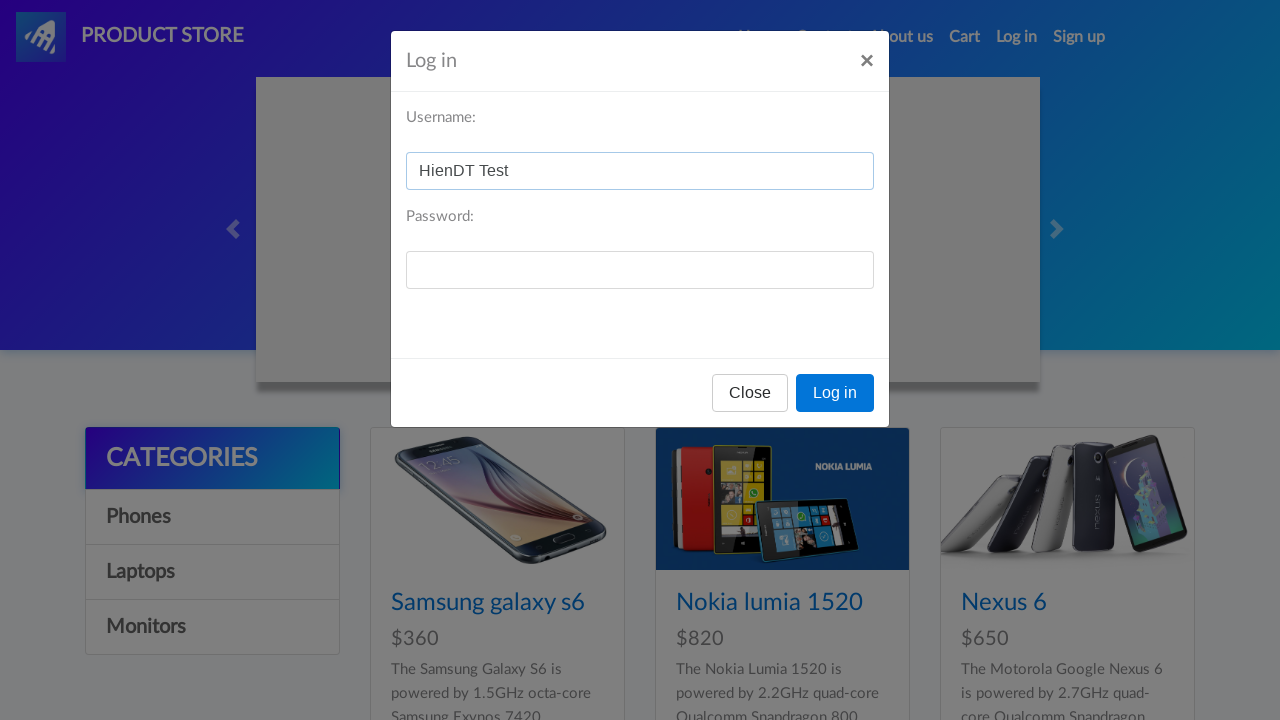

Filled password field with 'Aa123456' on //input[@id='loginpassword']
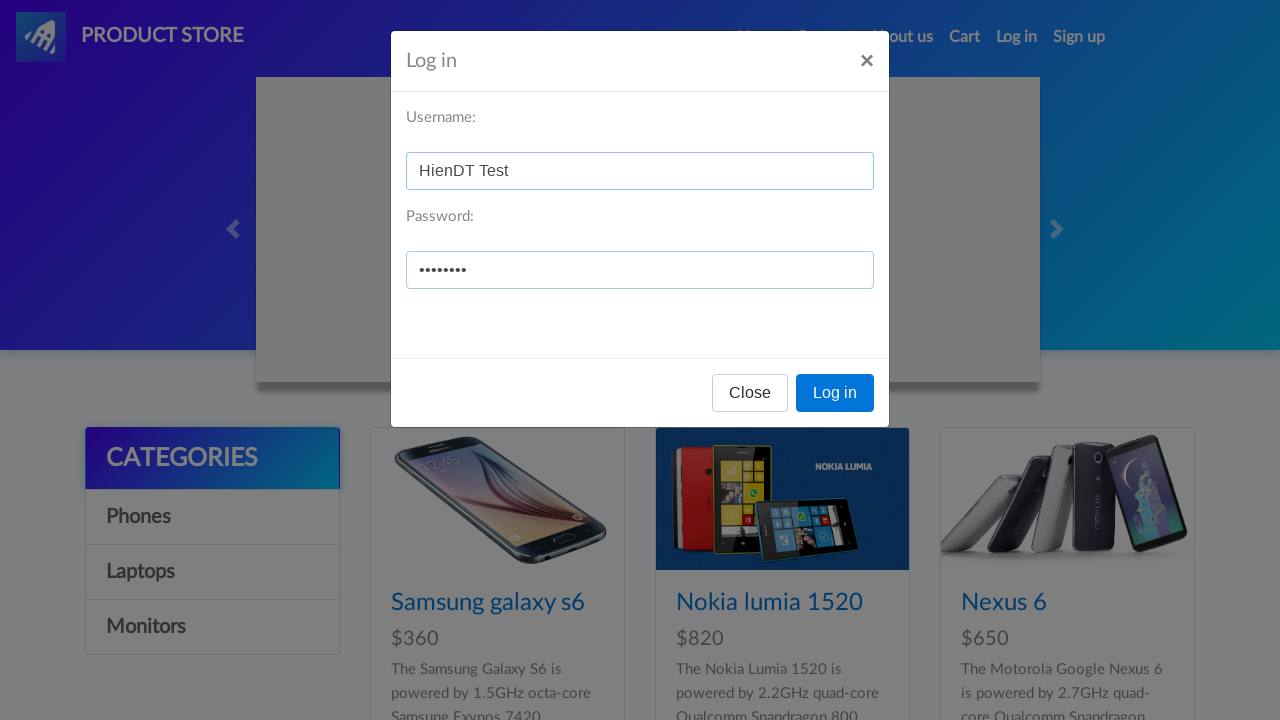

Clicked login button to submit credentials at (835, 393) on xpath=//button[contains(@onclick,'logIn()')]
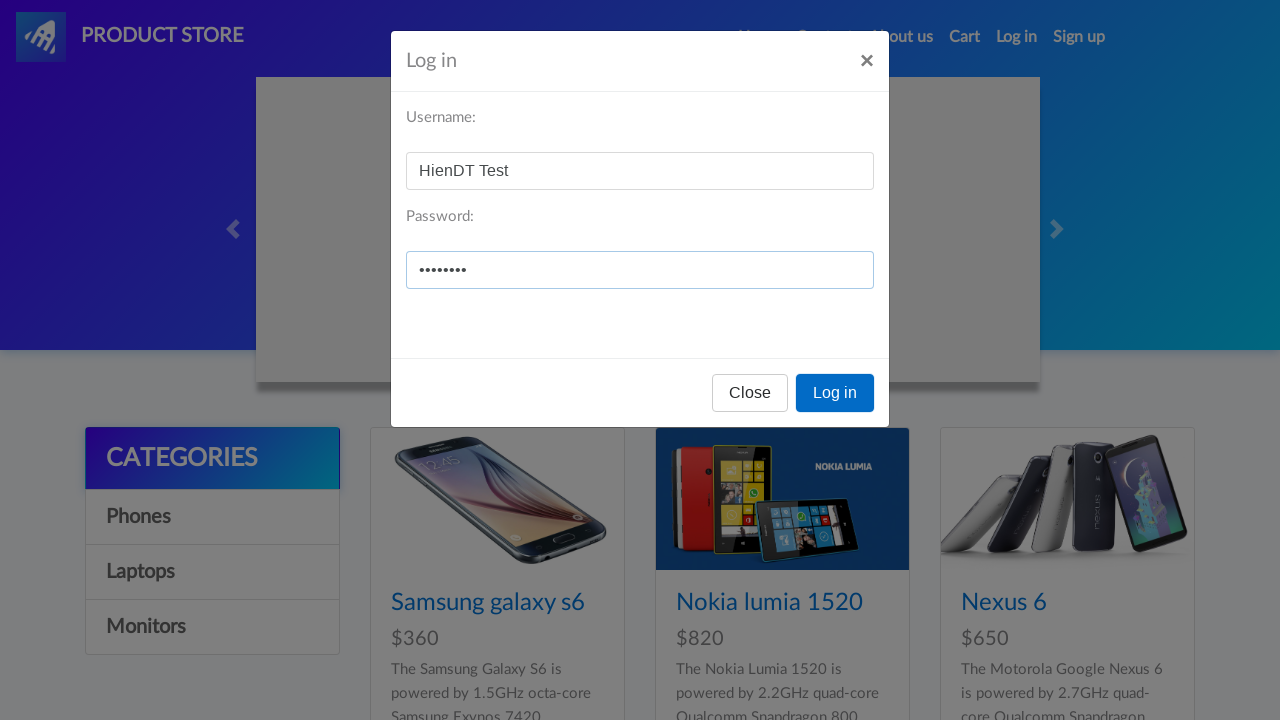

Alert dialog accepted - 'User does not exist' error confirmed
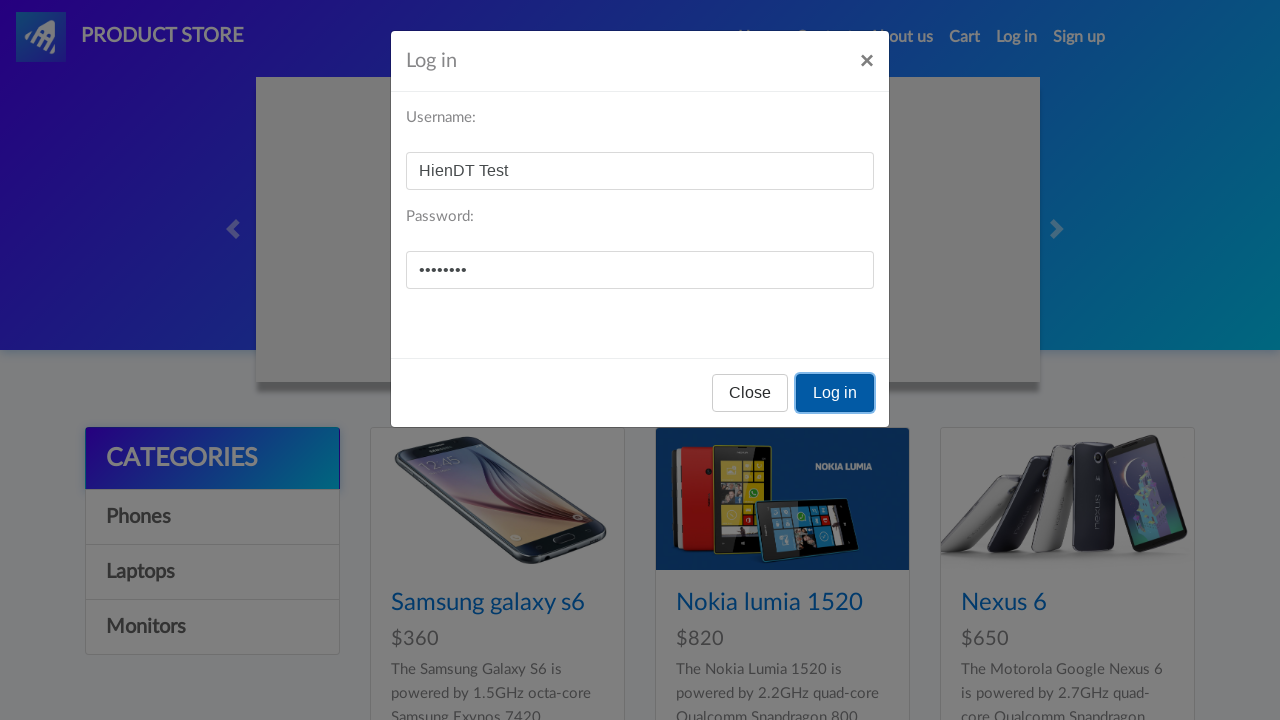

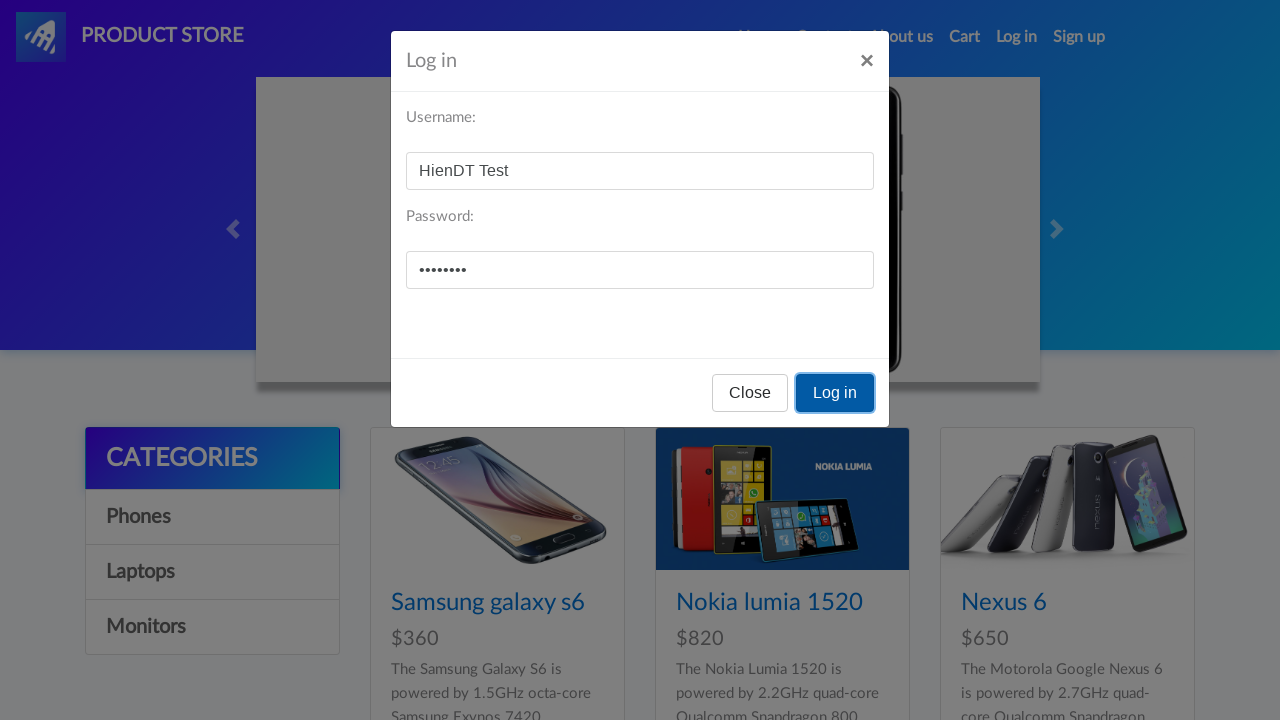